Tests JavaScript alert handling by triggering alerts, reading their text, and accepting/dismissing them

Starting URL: https://www.rahulshettyacademy.com/AutomationPractice/

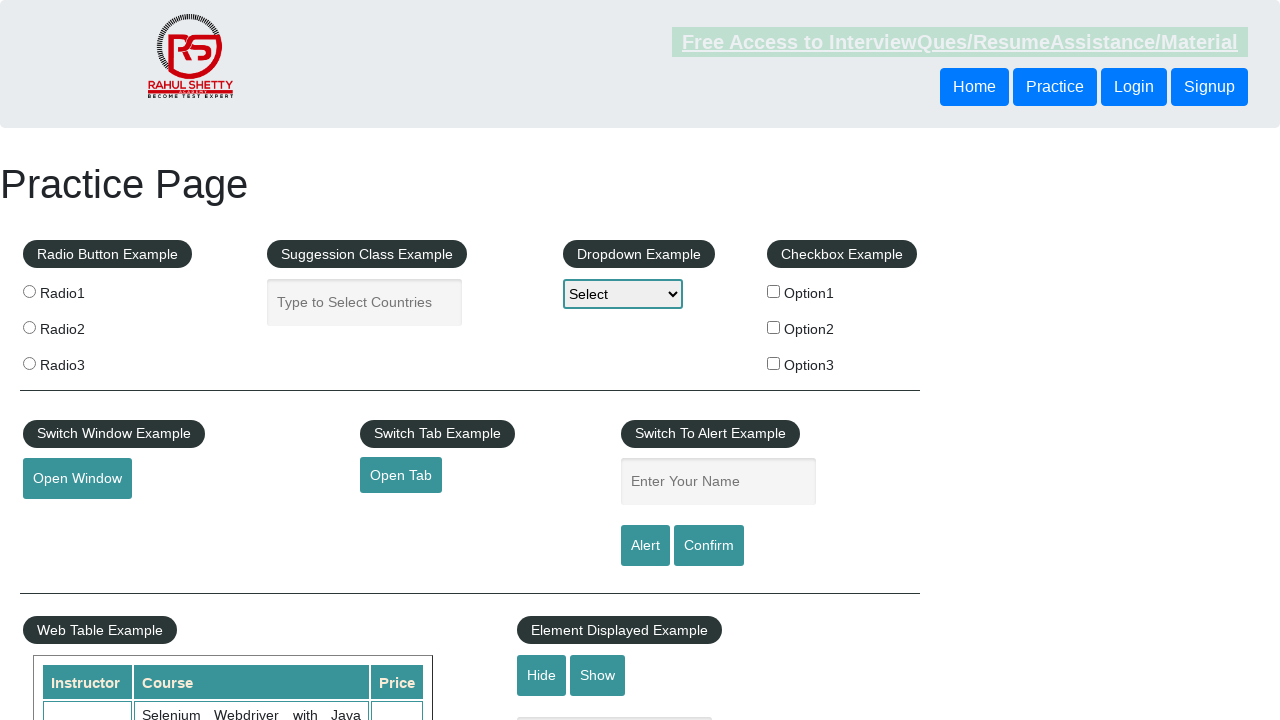

Filled name field with 'Priya' on #name
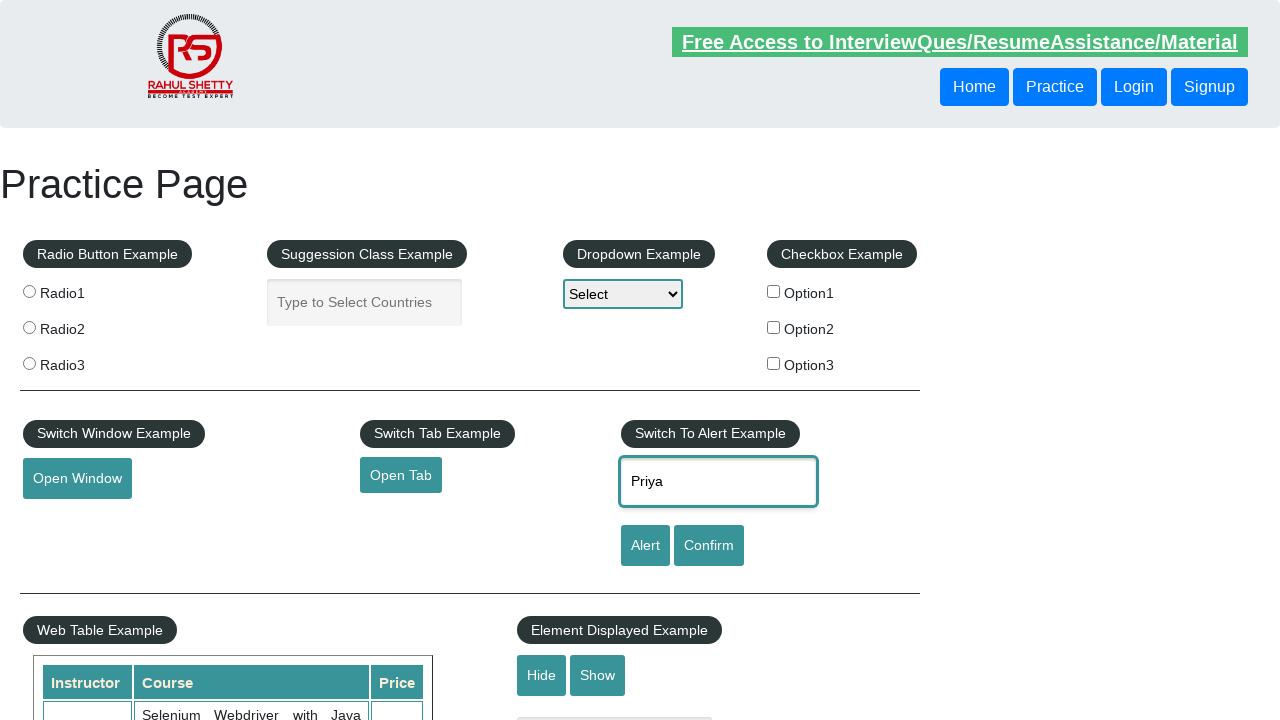

Clicked alert button to trigger JavaScript alert at (645, 546) on #alertbtn
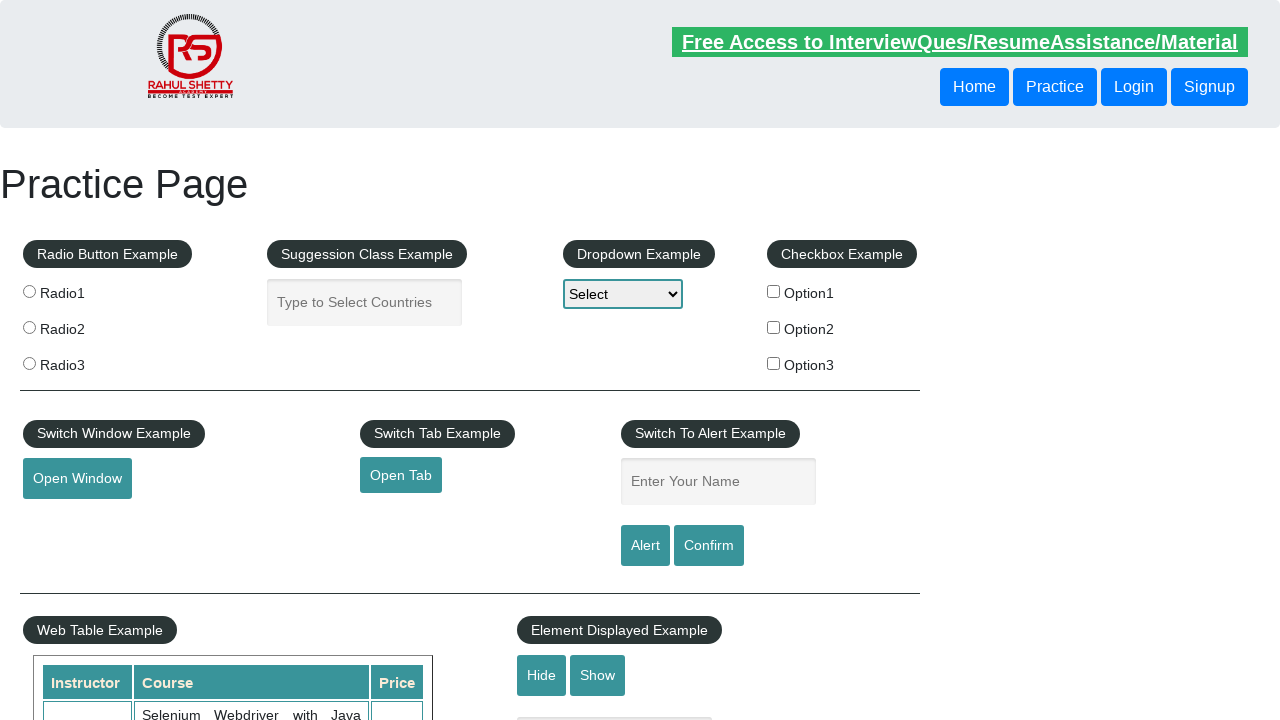

Set up listener to accept JavaScript alerts
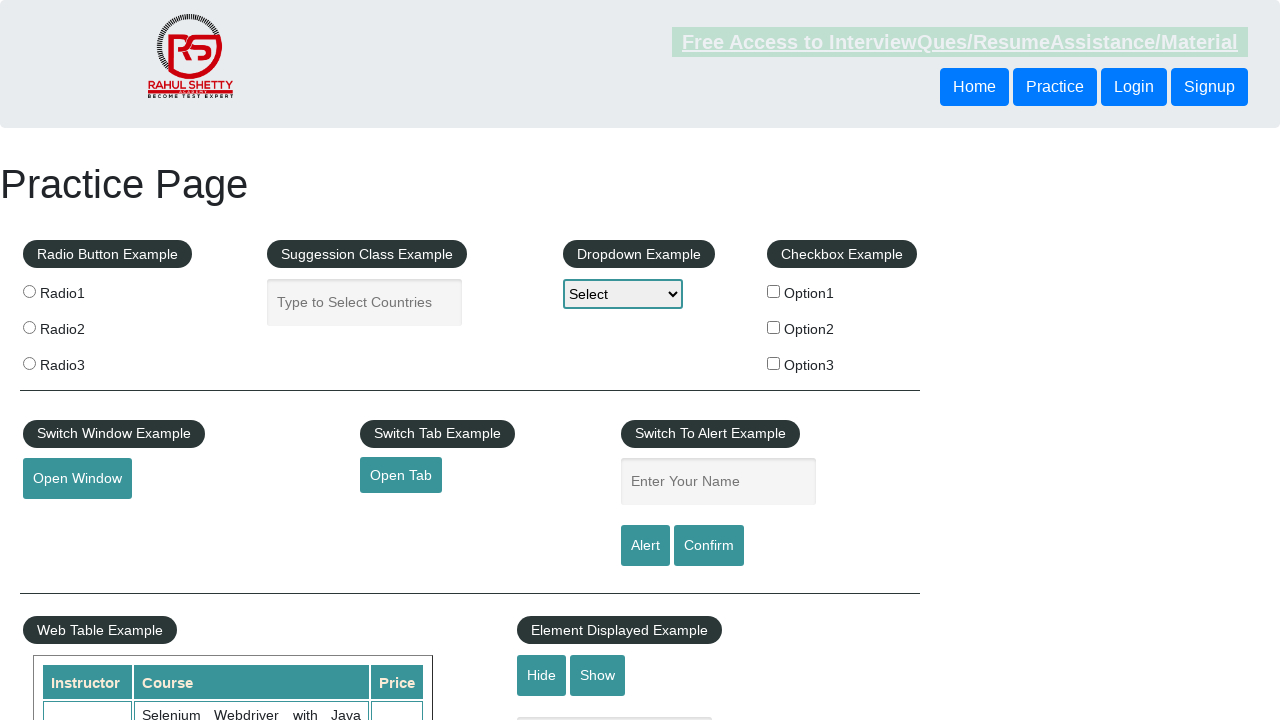

Filled name field with 'PriyaTest' on #name
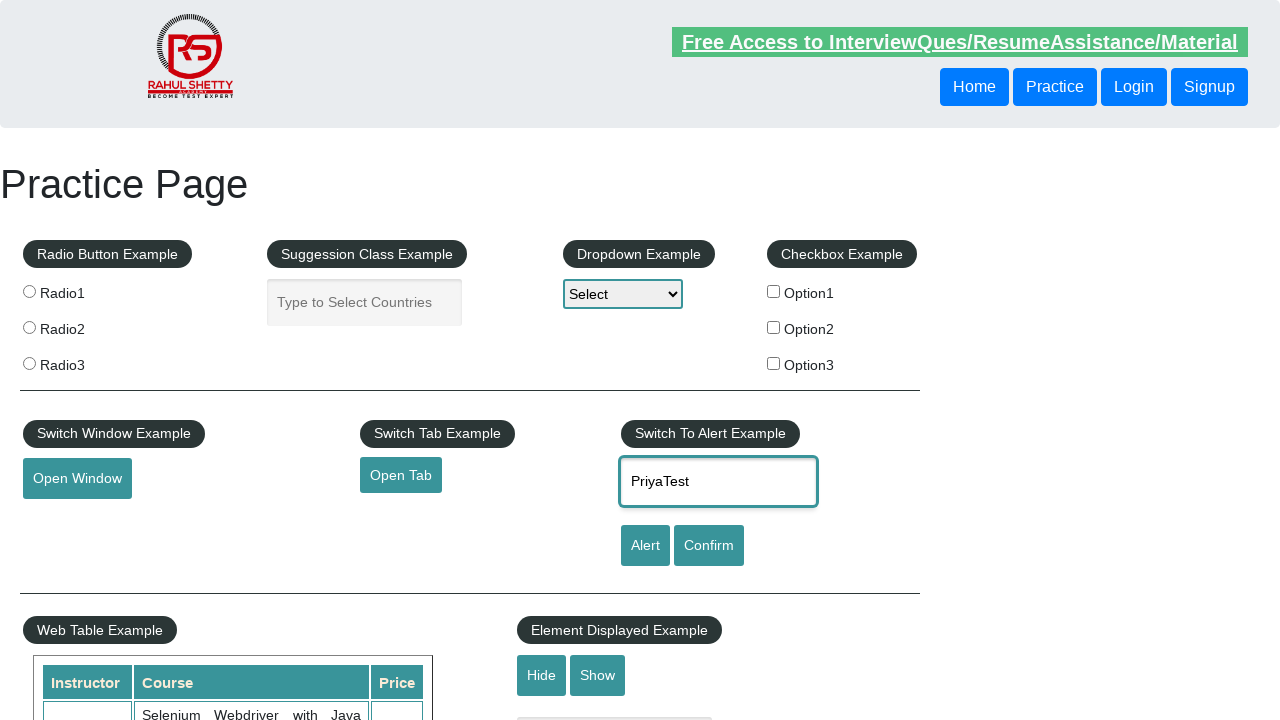

Clicked confirm button to trigger JavaScript confirm dialog at (709, 546) on #confirmbtn
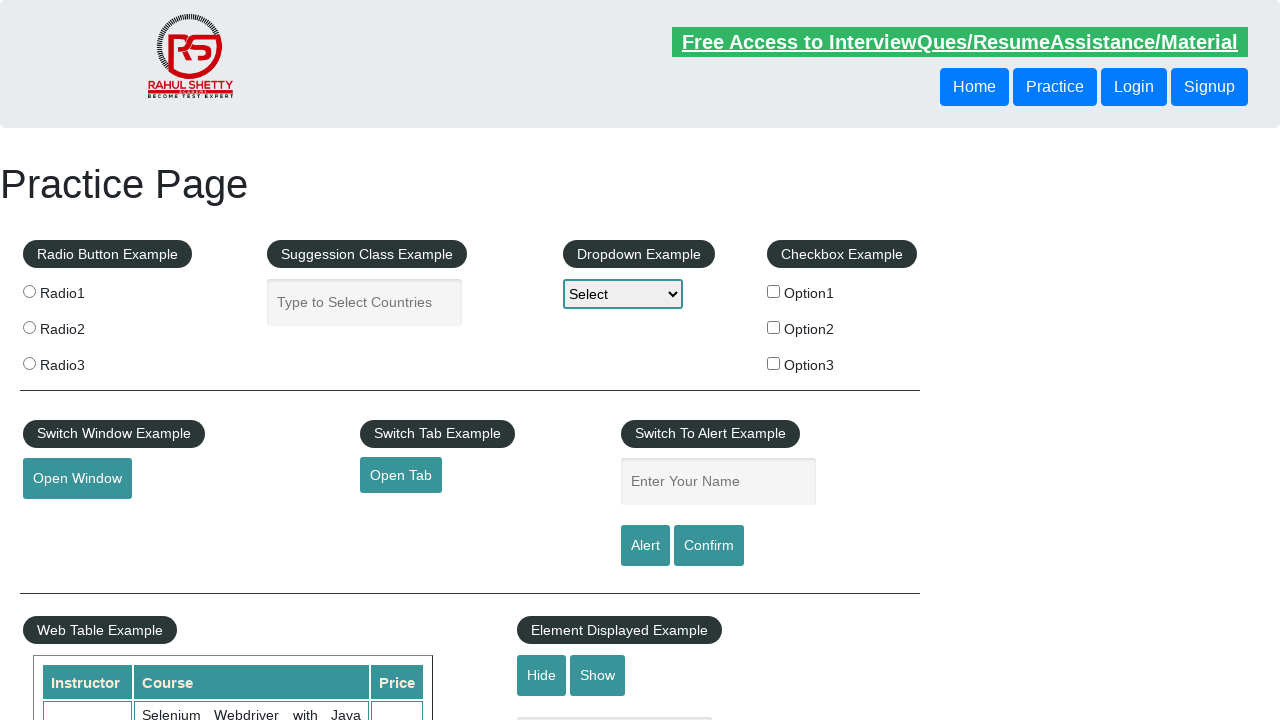

Set up listener to dismiss JavaScript confirm dialogs
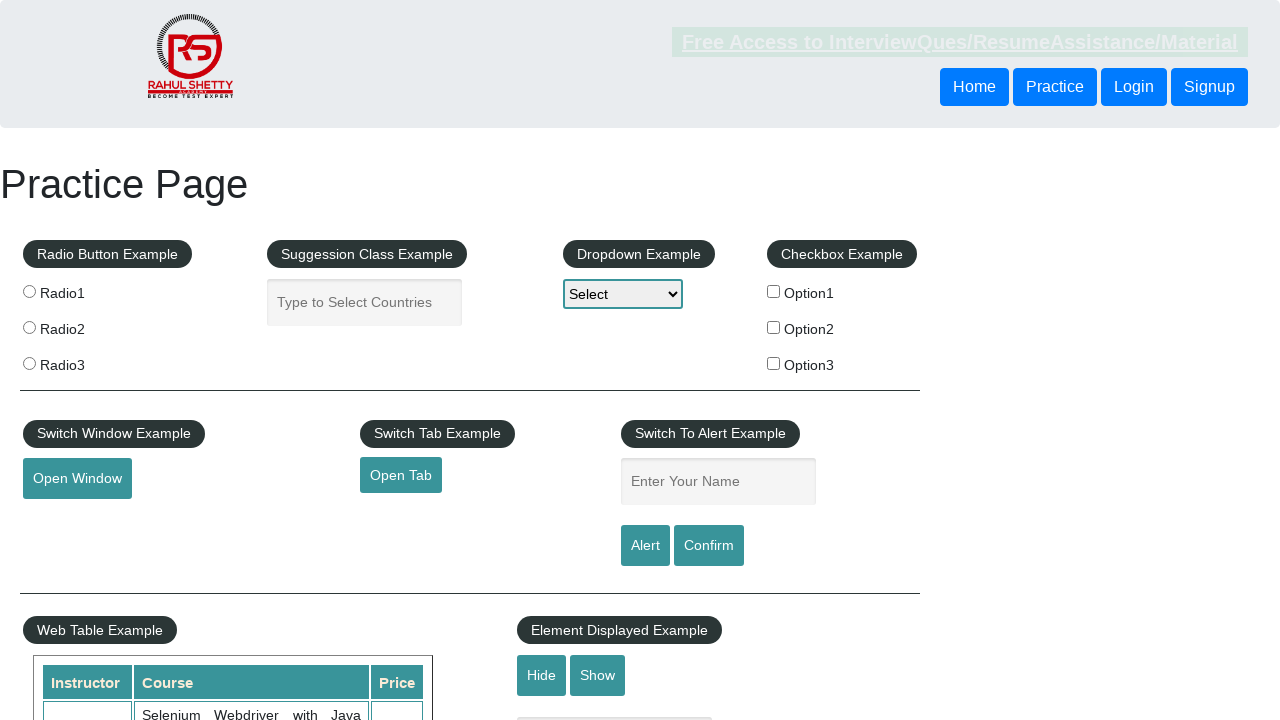

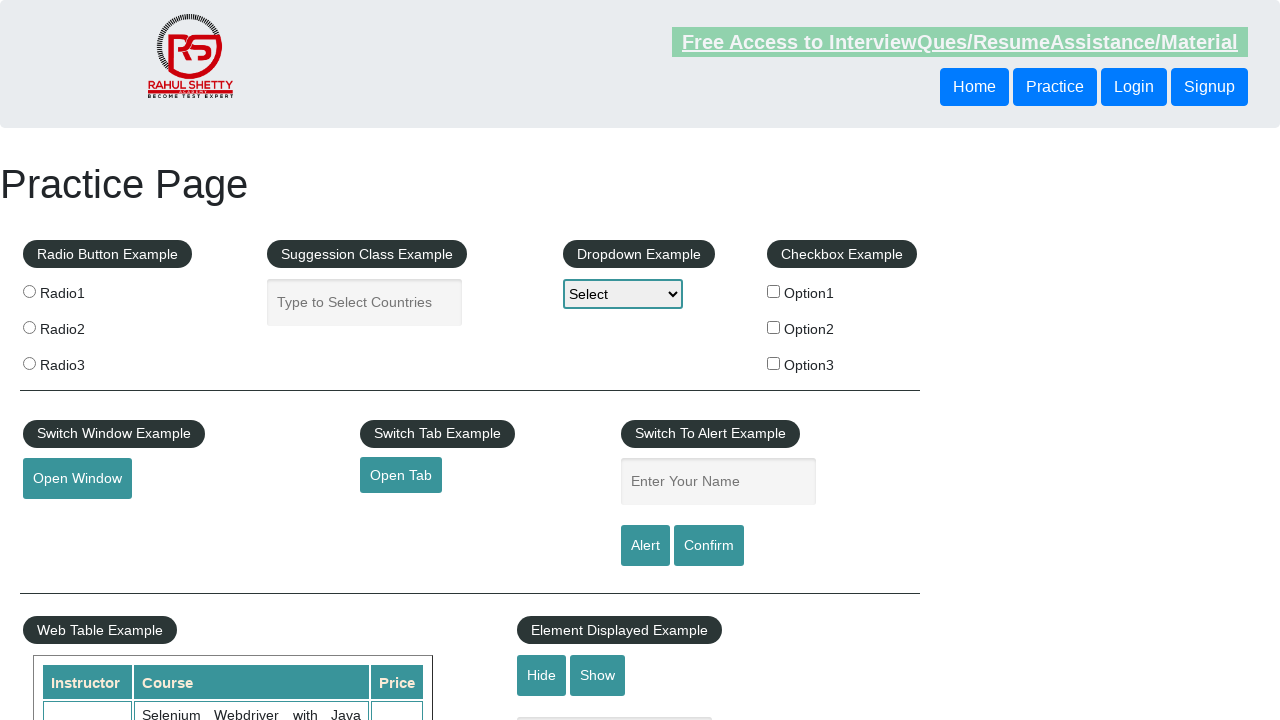